Performs a calculation (9-8) on a web calculator and verifies the result

Starting URL: https://dgotlieb.github.io/WebCalculator/

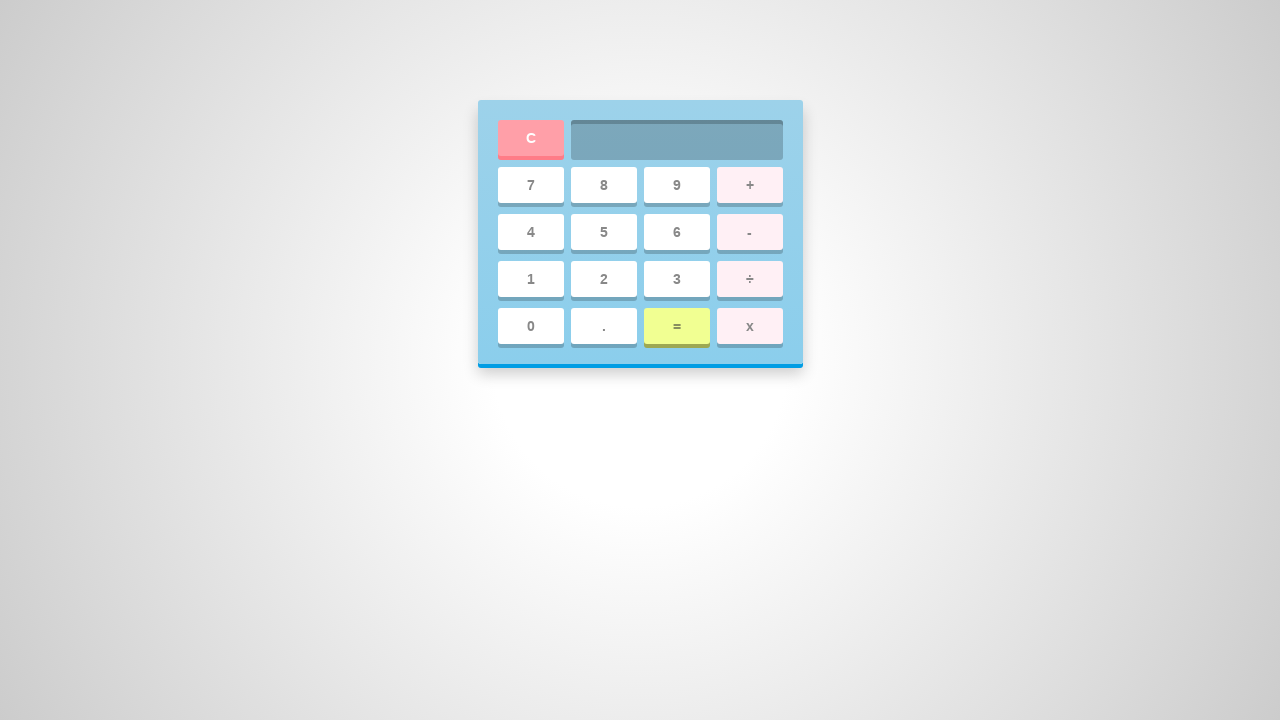

Waited for #seven element to be present in DOM
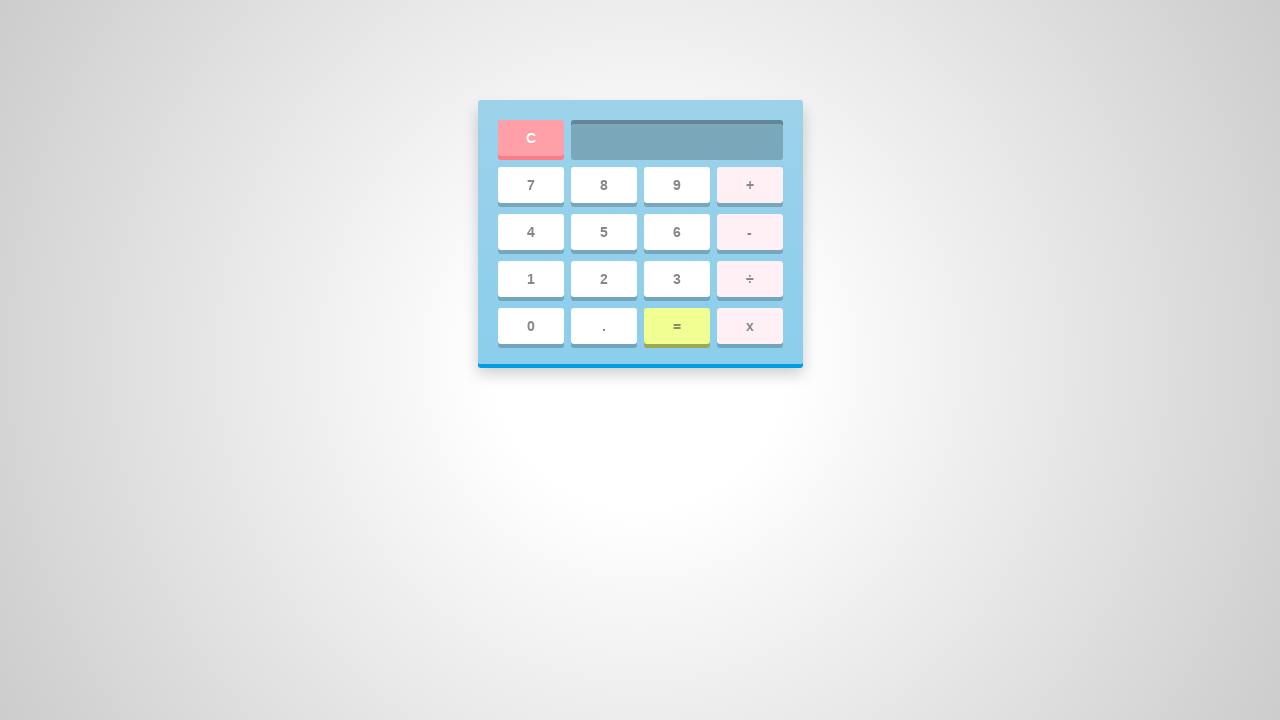

Waited for #six element to be visible
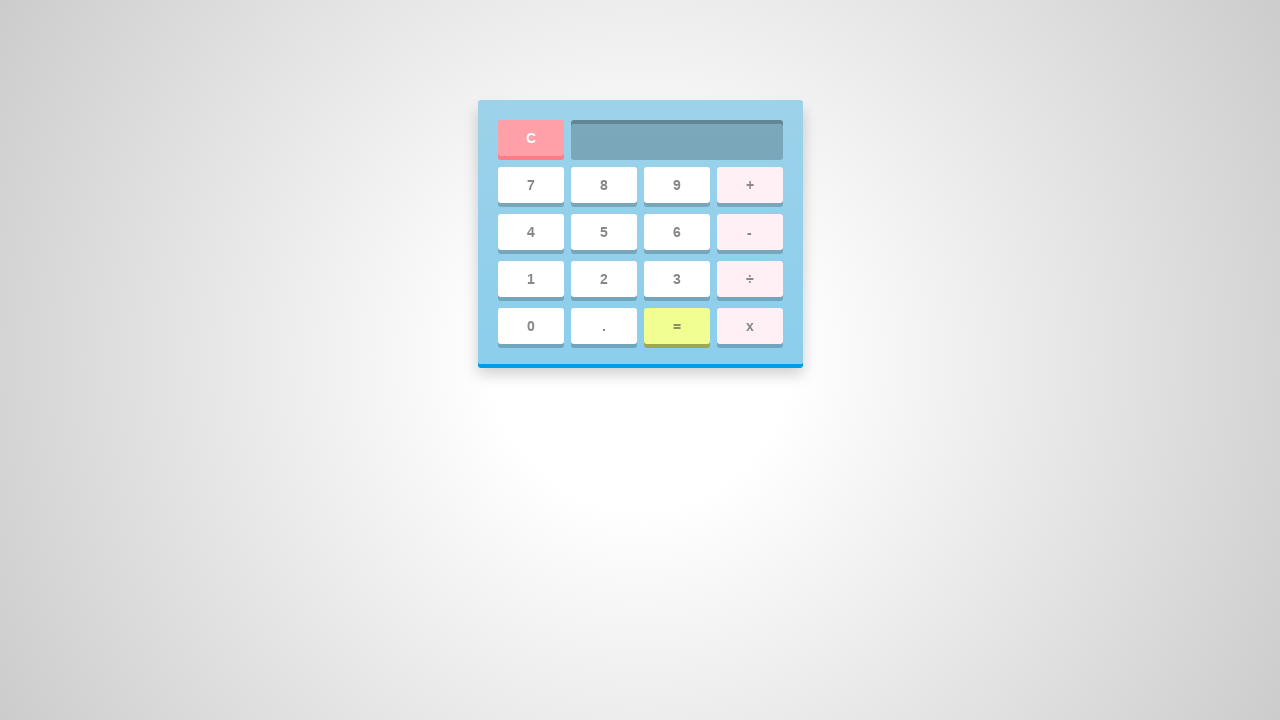

Clicked #nine button at (676, 185) on #nine
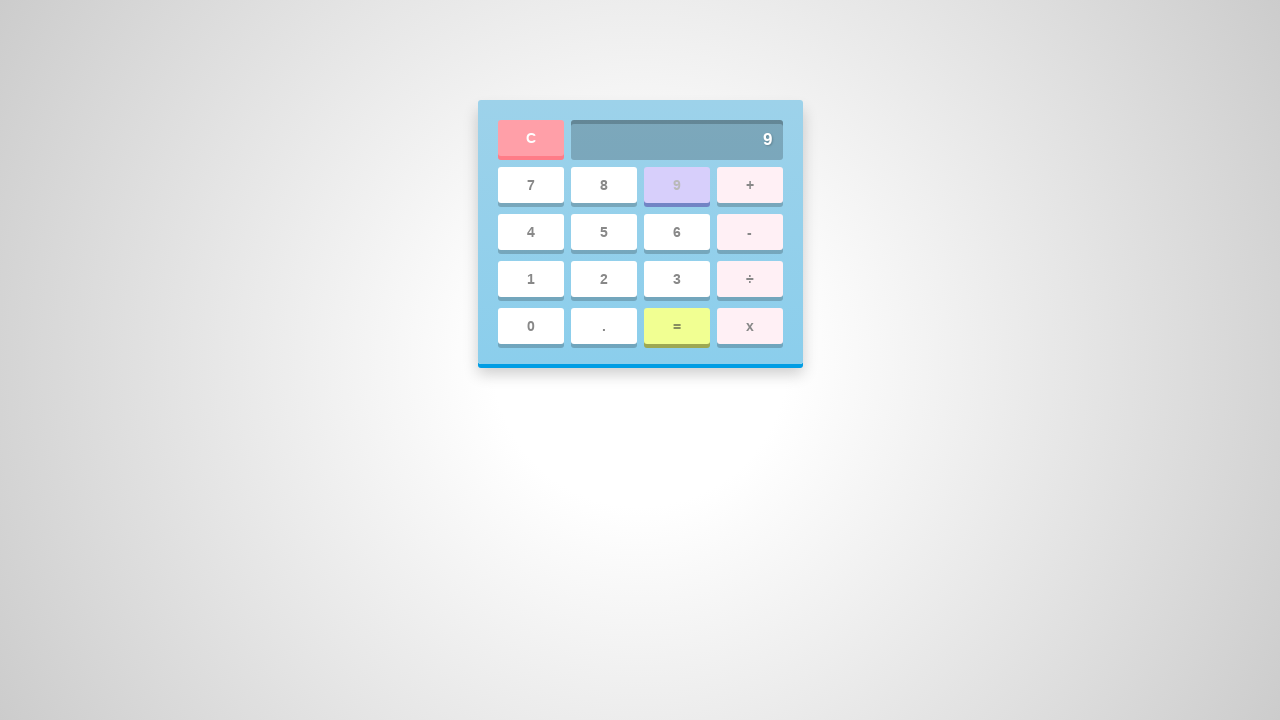

Clicked #minus button at (750, 232) on #minus
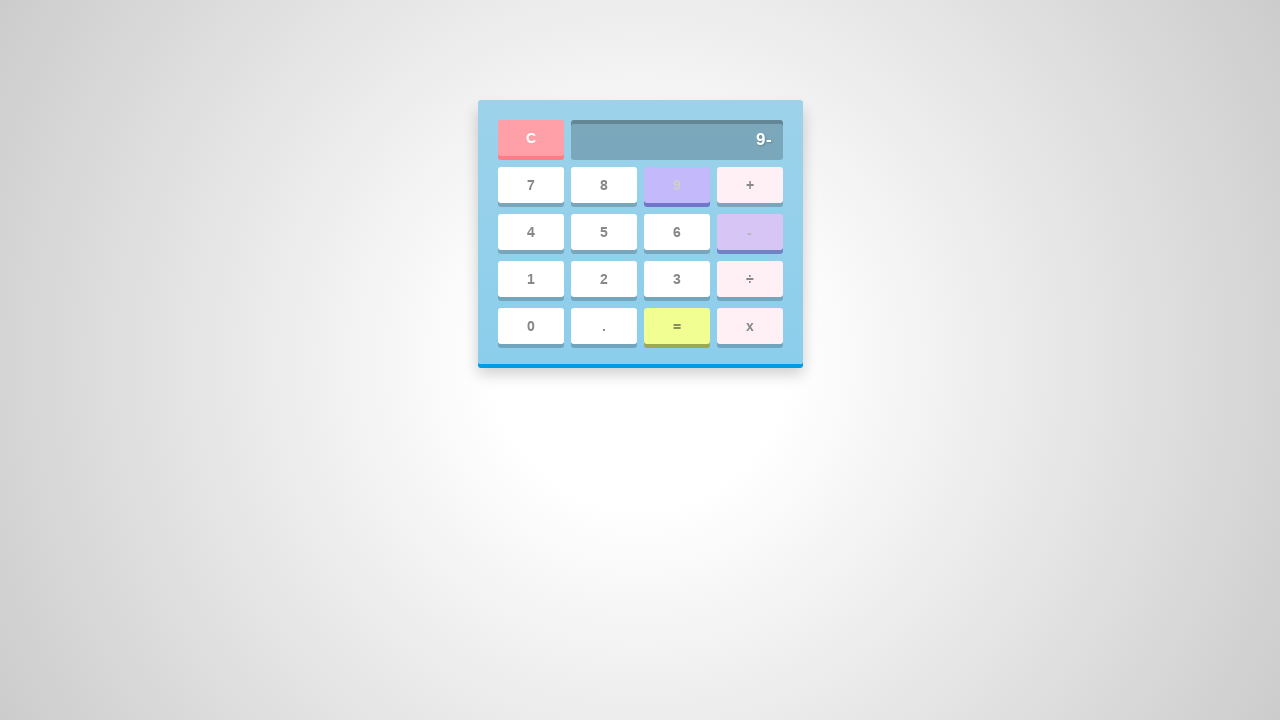

Clicked #eight button at (604, 185) on #eight
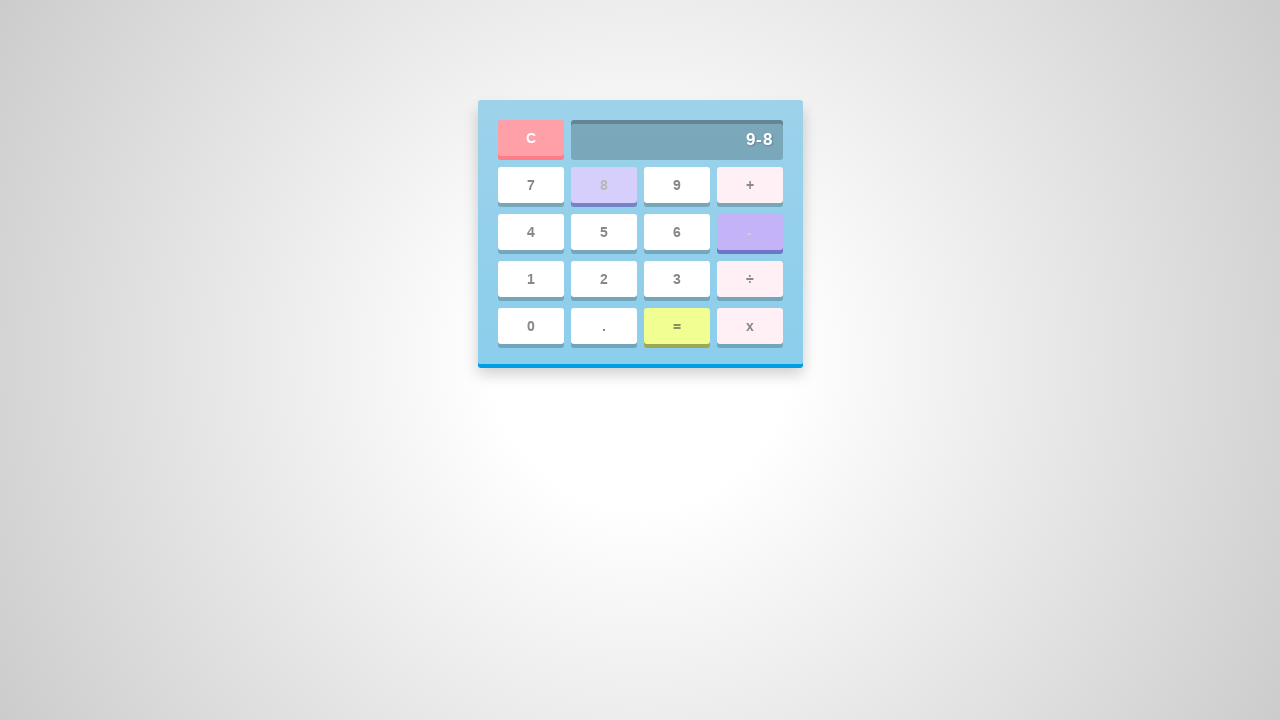

Clicked #equal button to complete calculation at (676, 326) on #equal
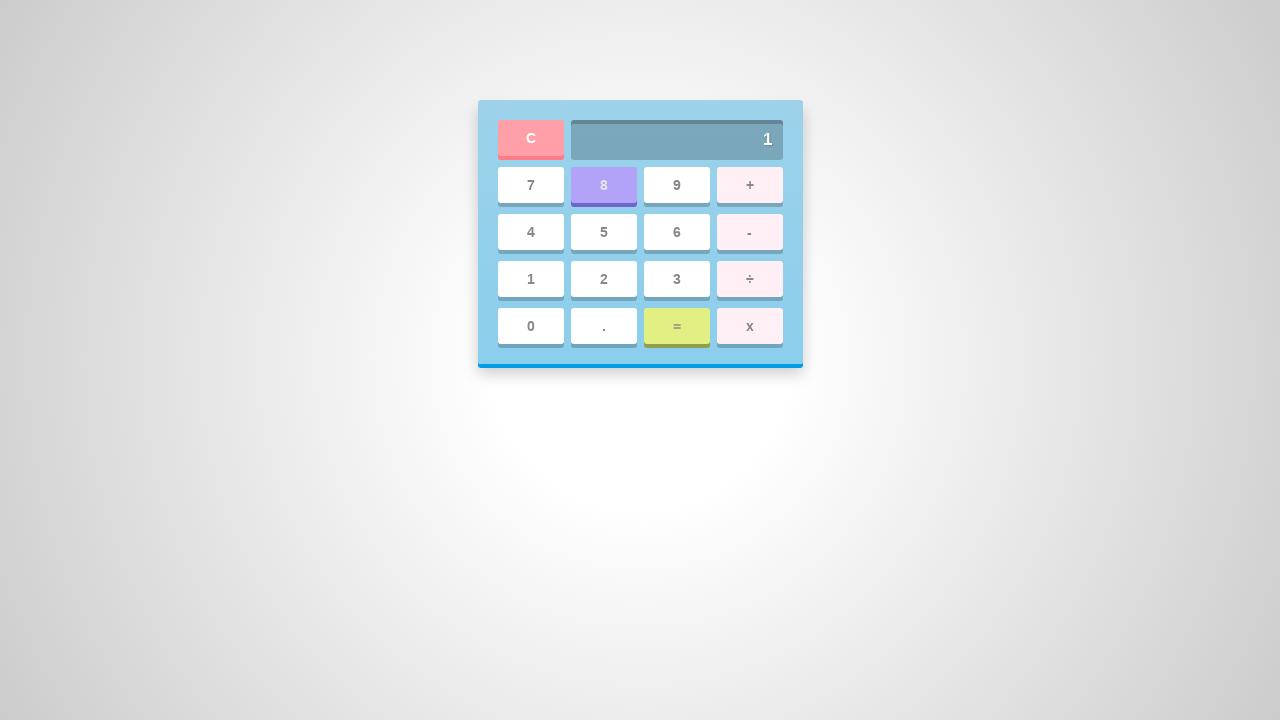

Retrieved result from #screen element
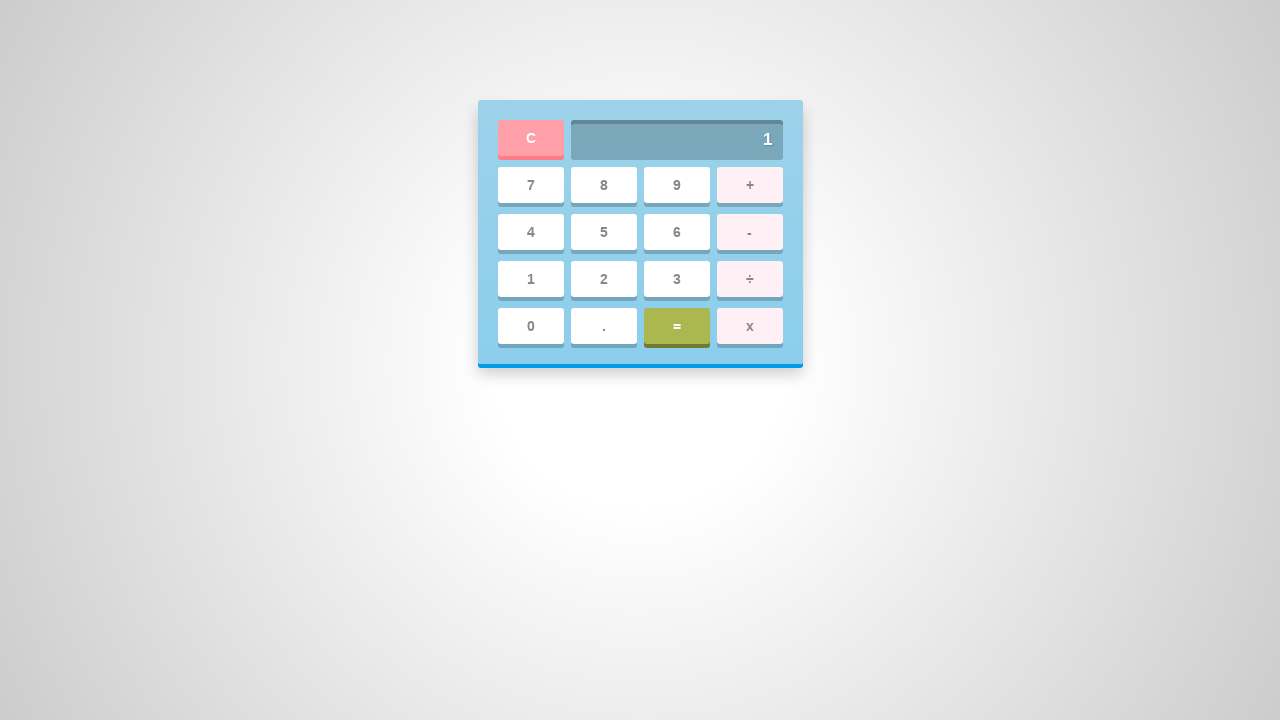

Verified that calculation result equals '1'
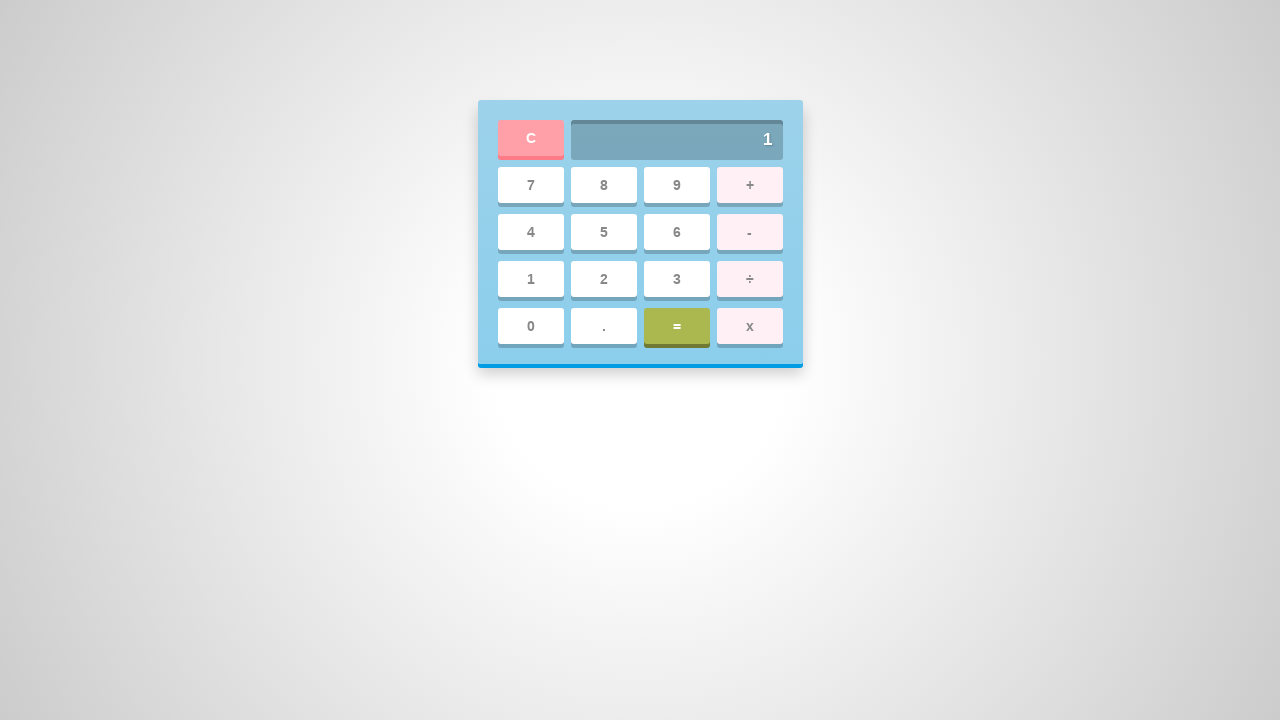

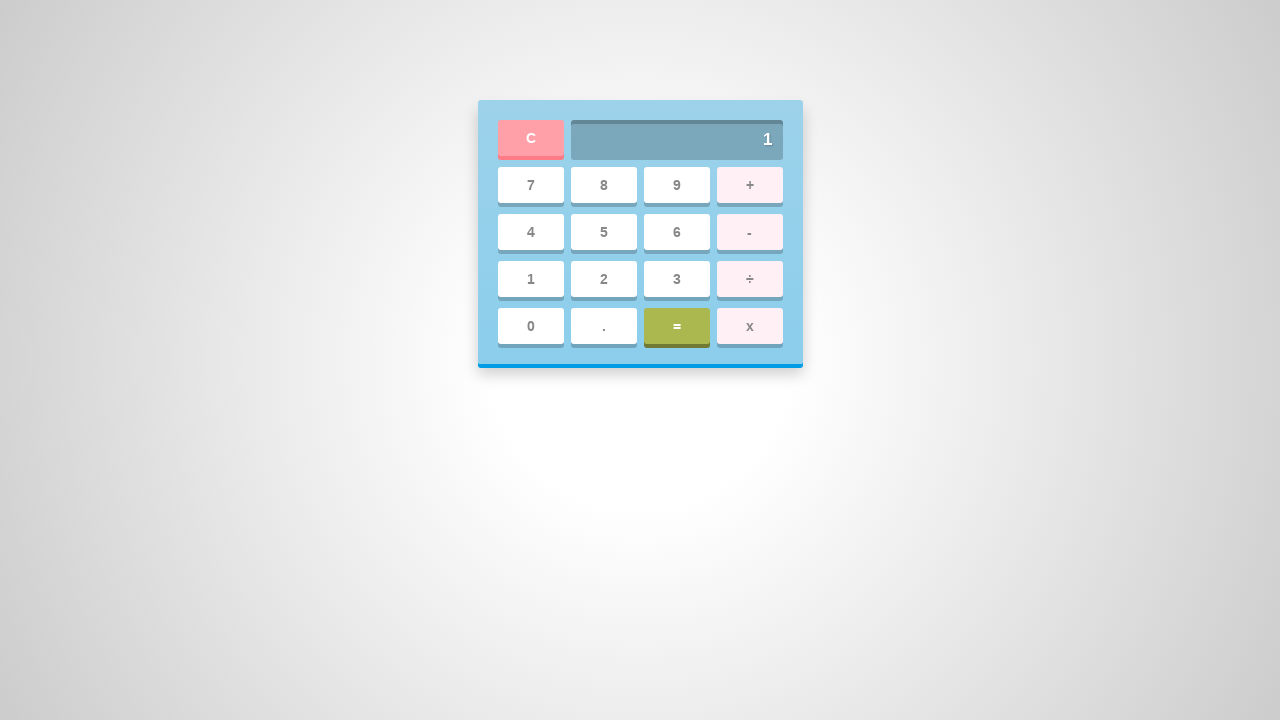